Tests the search functionality on python.org by entering a search query "pycon" and verifying that results are found.

Starting URL: http://www.python.org

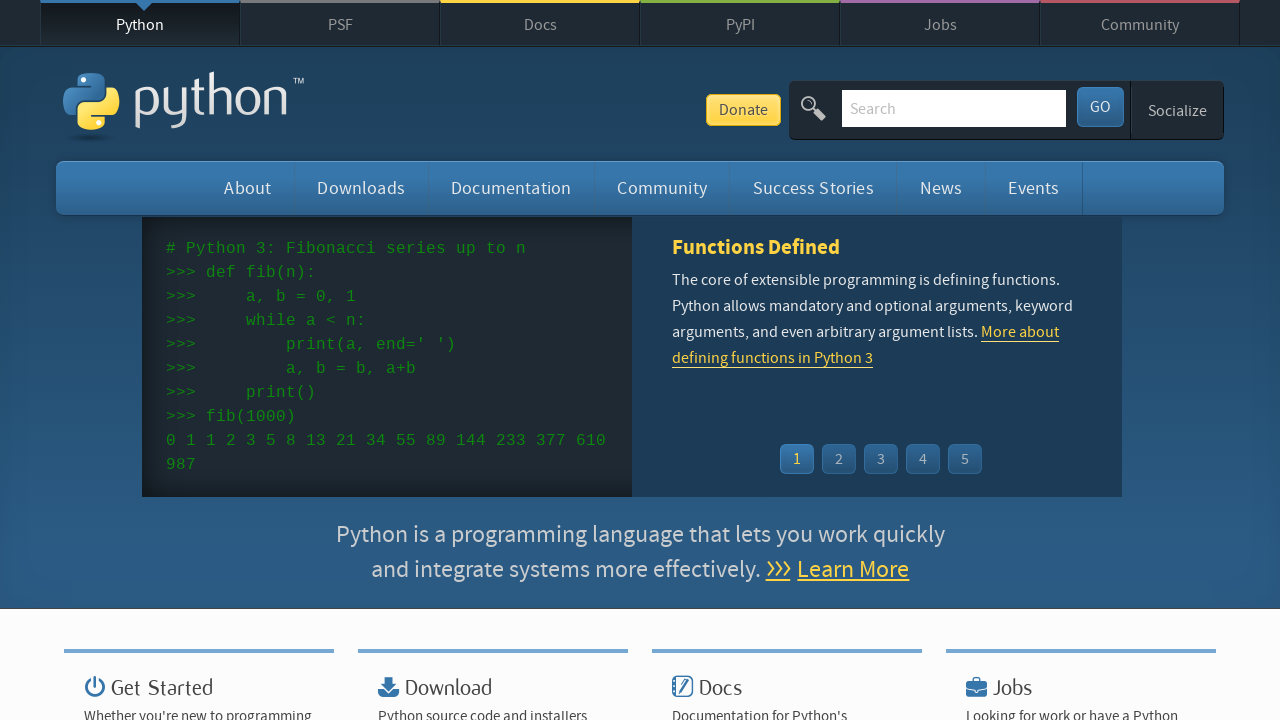

Verified page title contains 'Python'
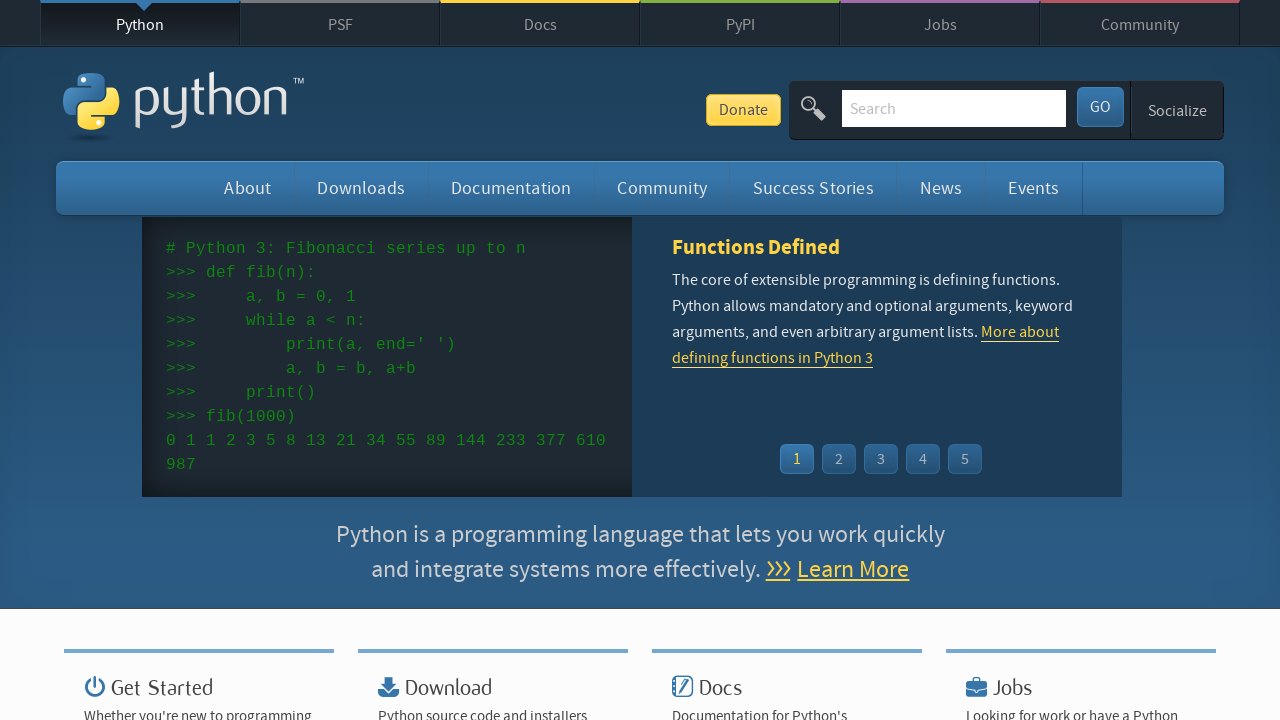

Filled search box with query 'pycon' on input[name='q']
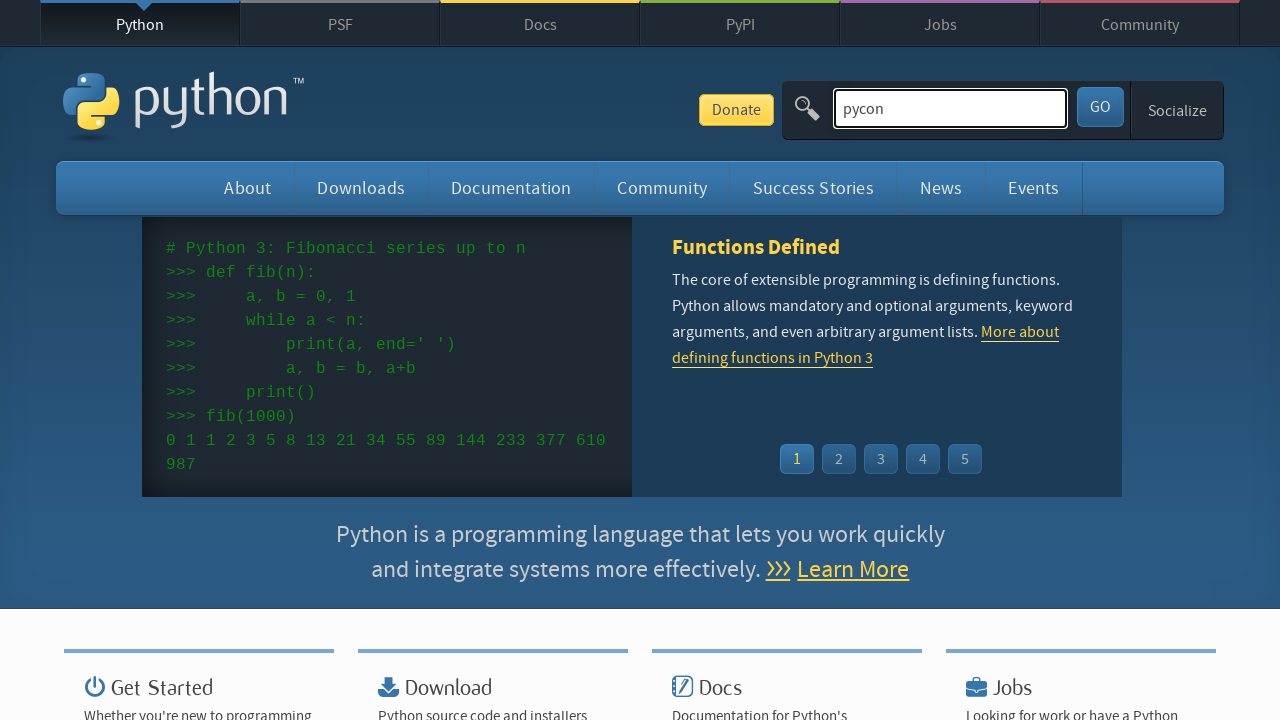

Pressed Enter to submit search query on input[name='q']
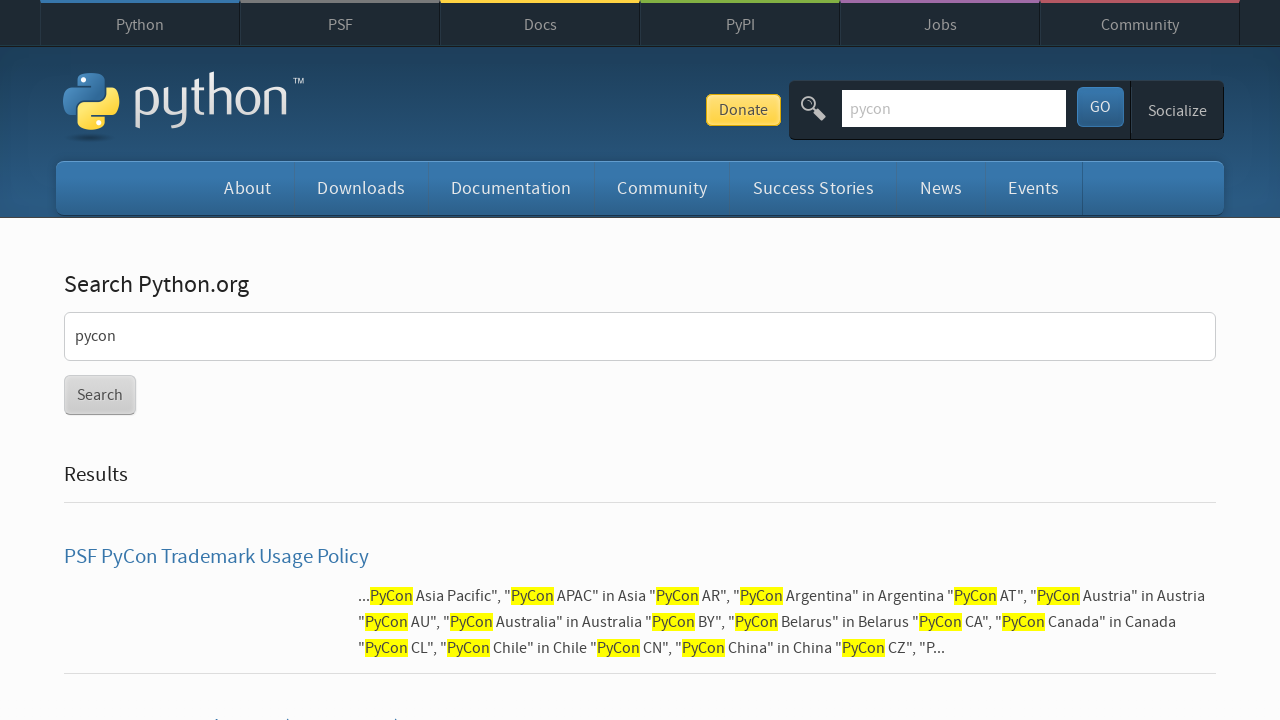

Waited for network idle after search submission
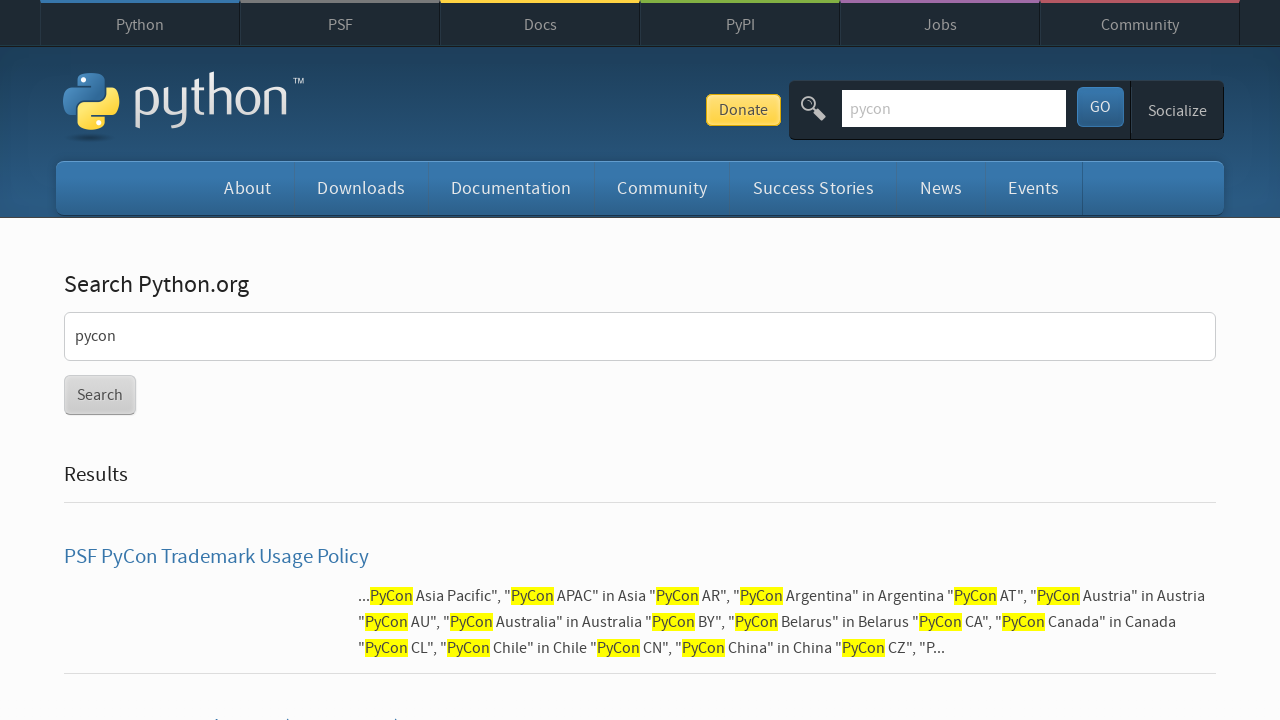

Verified search results were found for 'pycon'
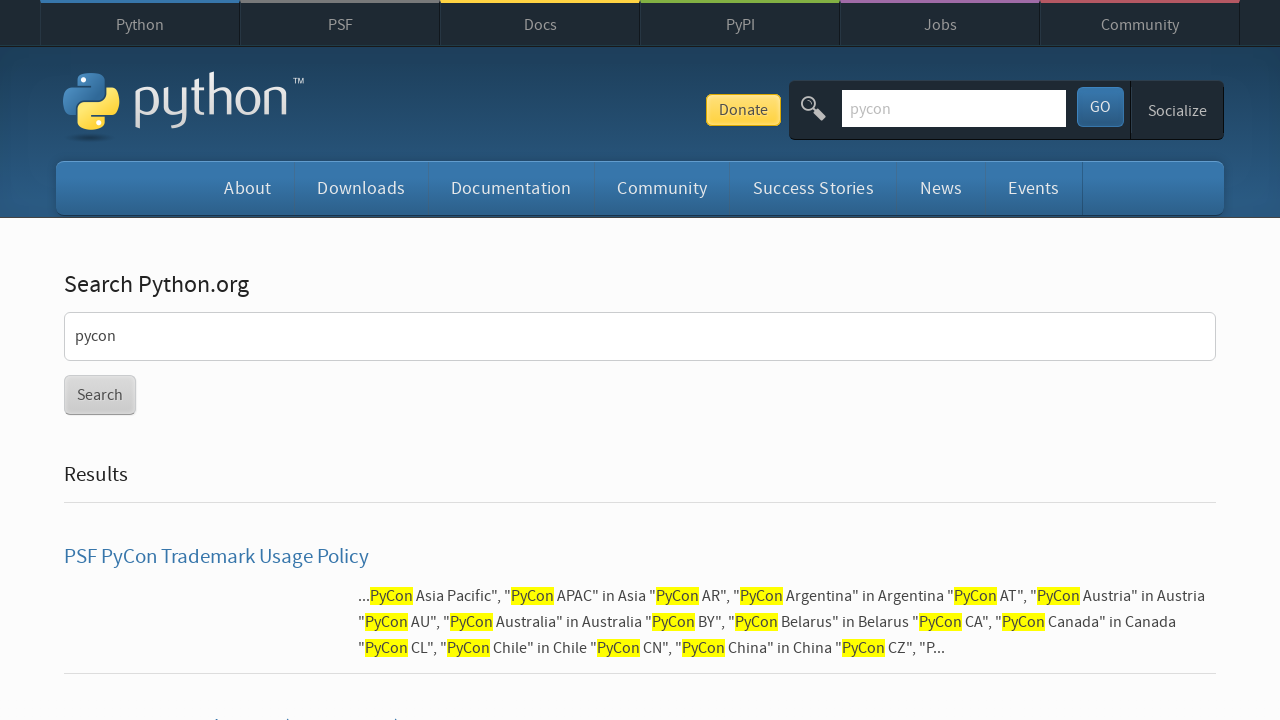

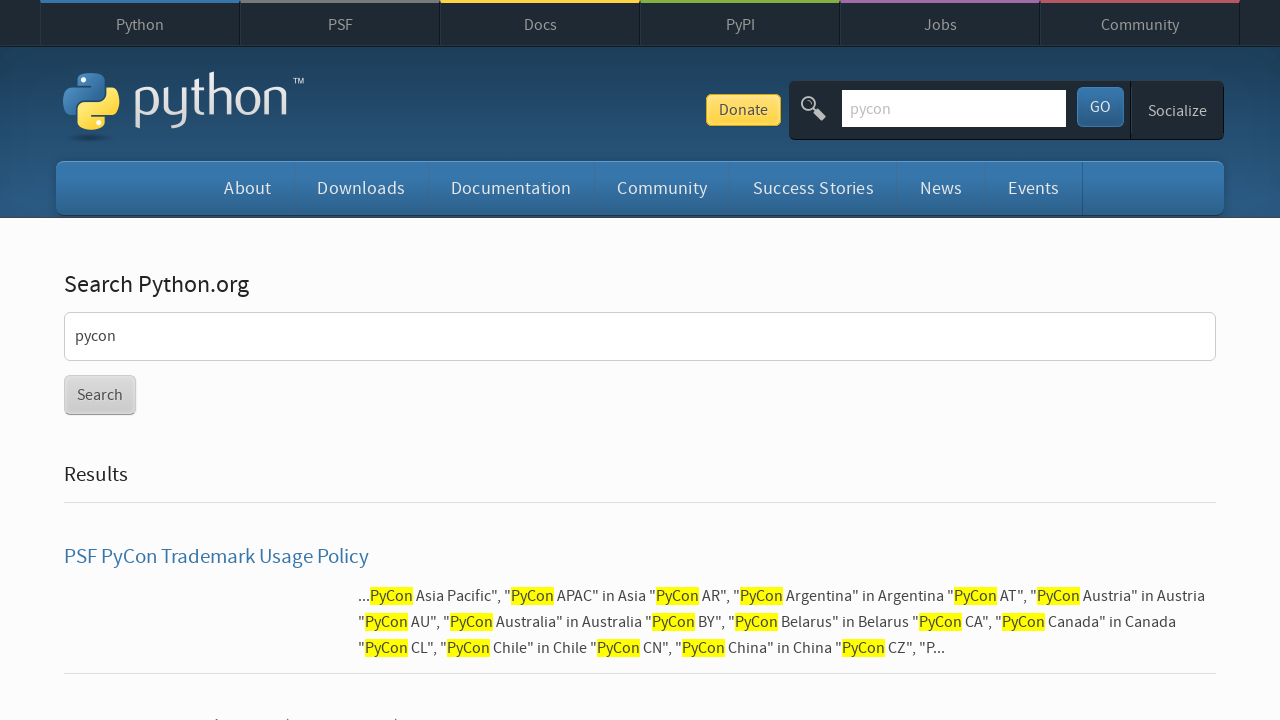